Tests accessibility features of a website by checking ARIA roles, alt text on images, and verifying links can receive focus

Starting URL: https://demoblaze.com/

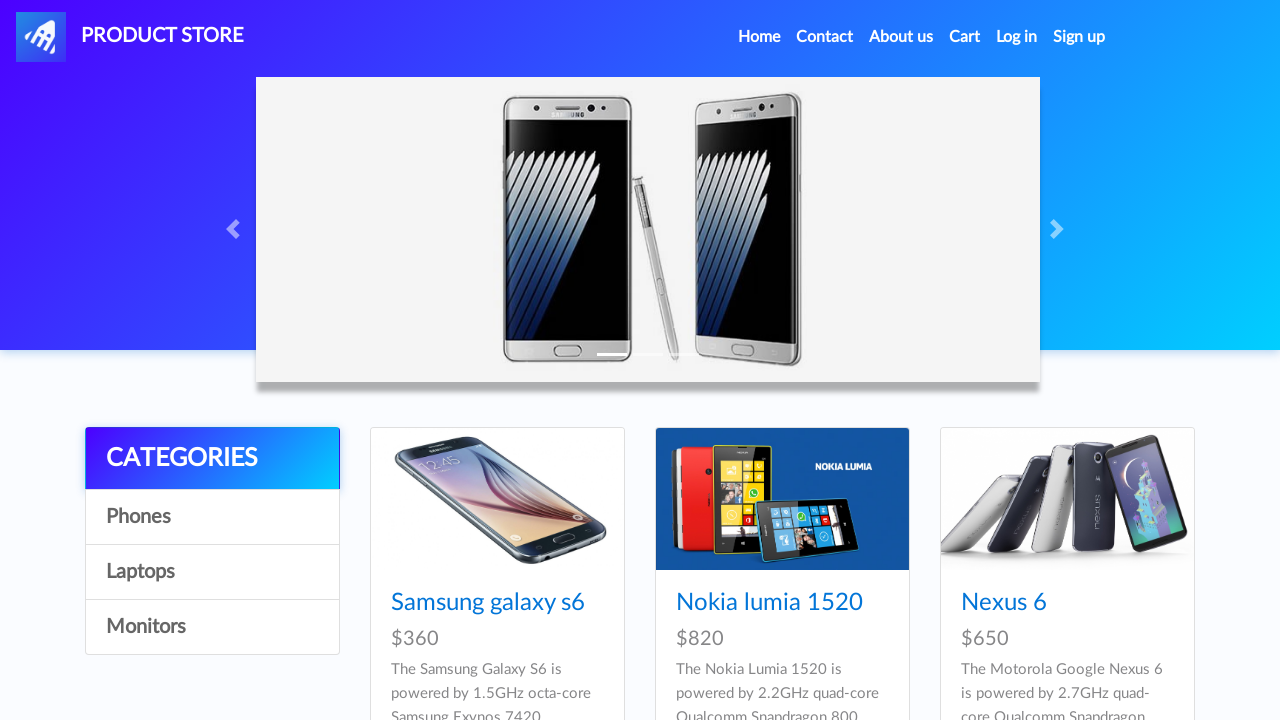

Found 30 elements with ARIA roles
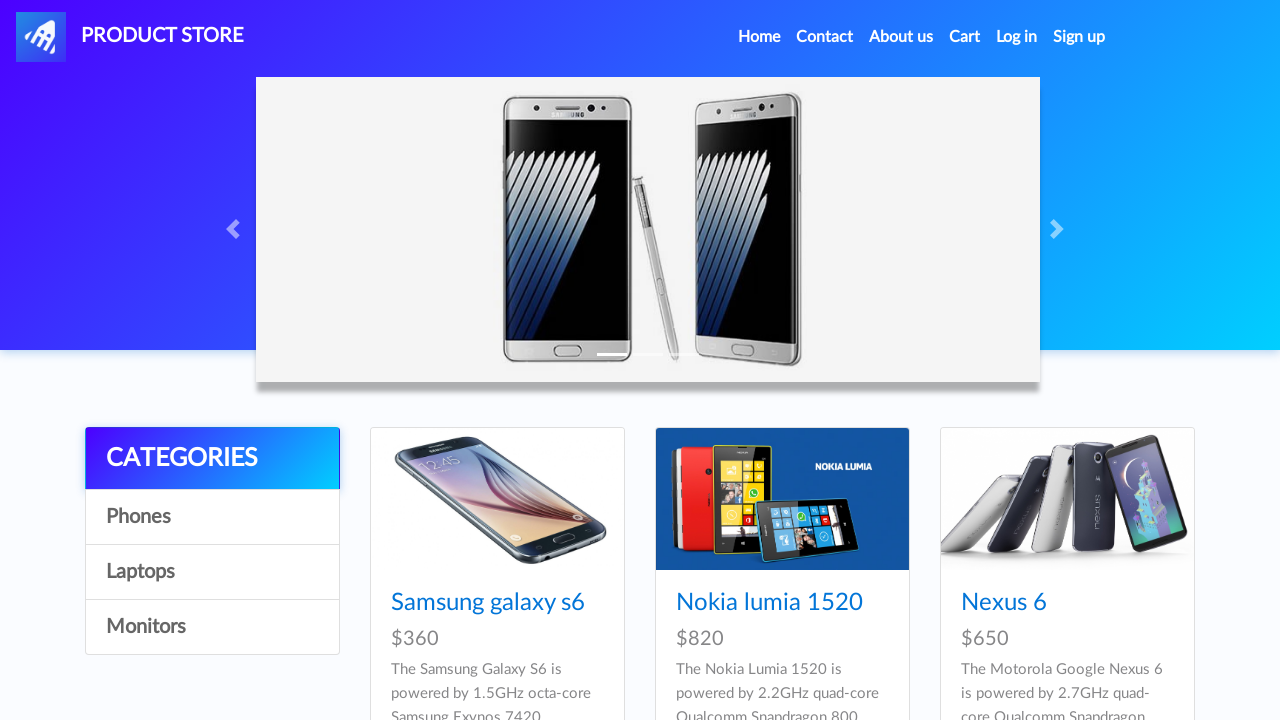

Found 2 images without alt text
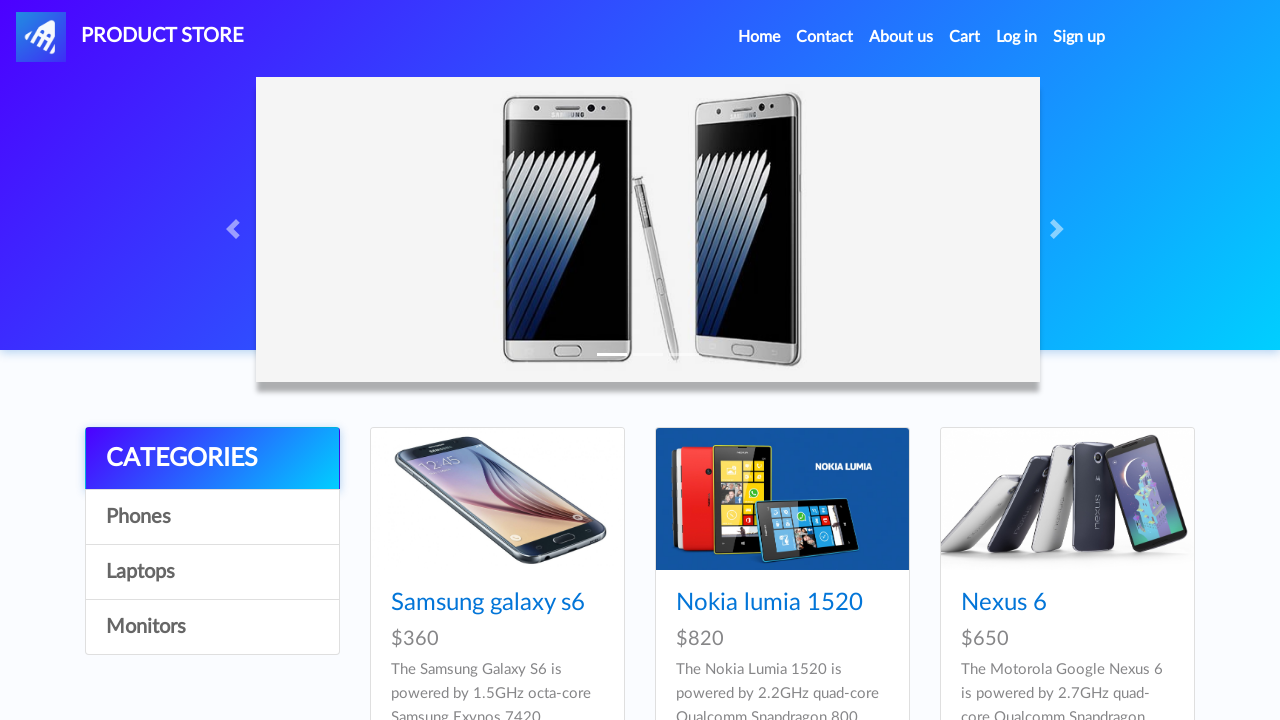

Found 33 links on the page
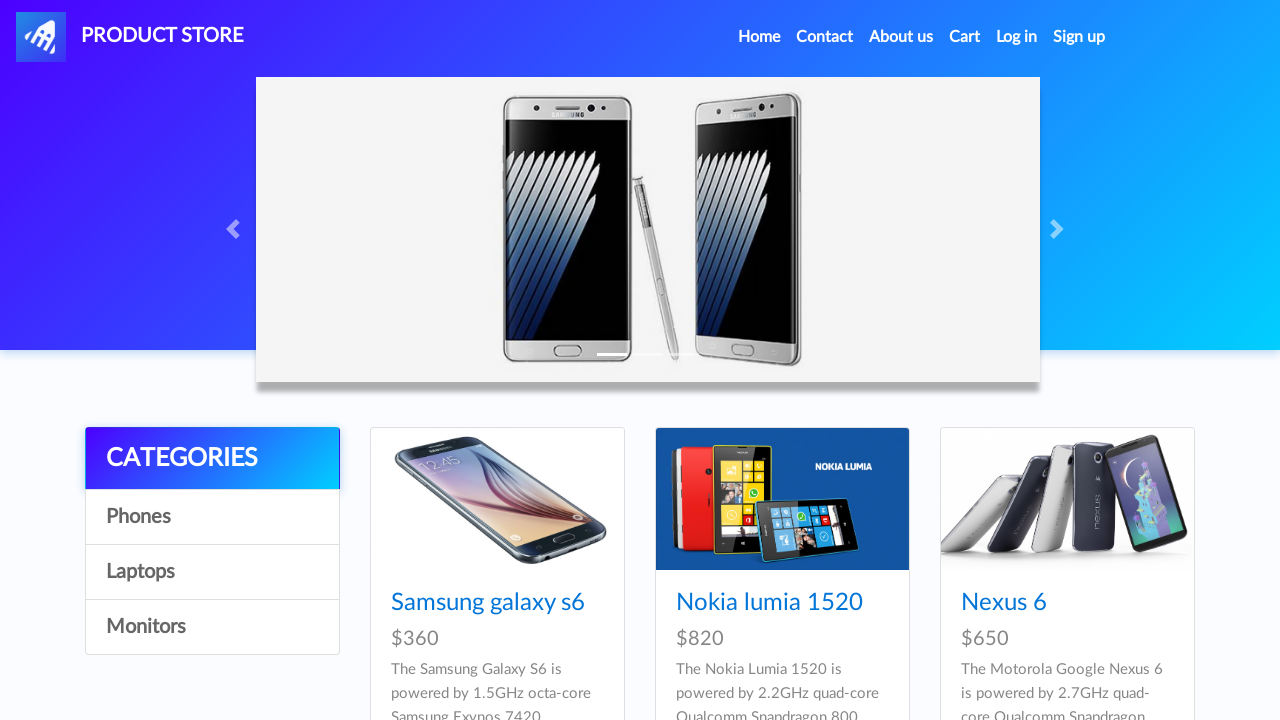

Focused on link 1 to verify keyboard accessibility on a >> nth=0
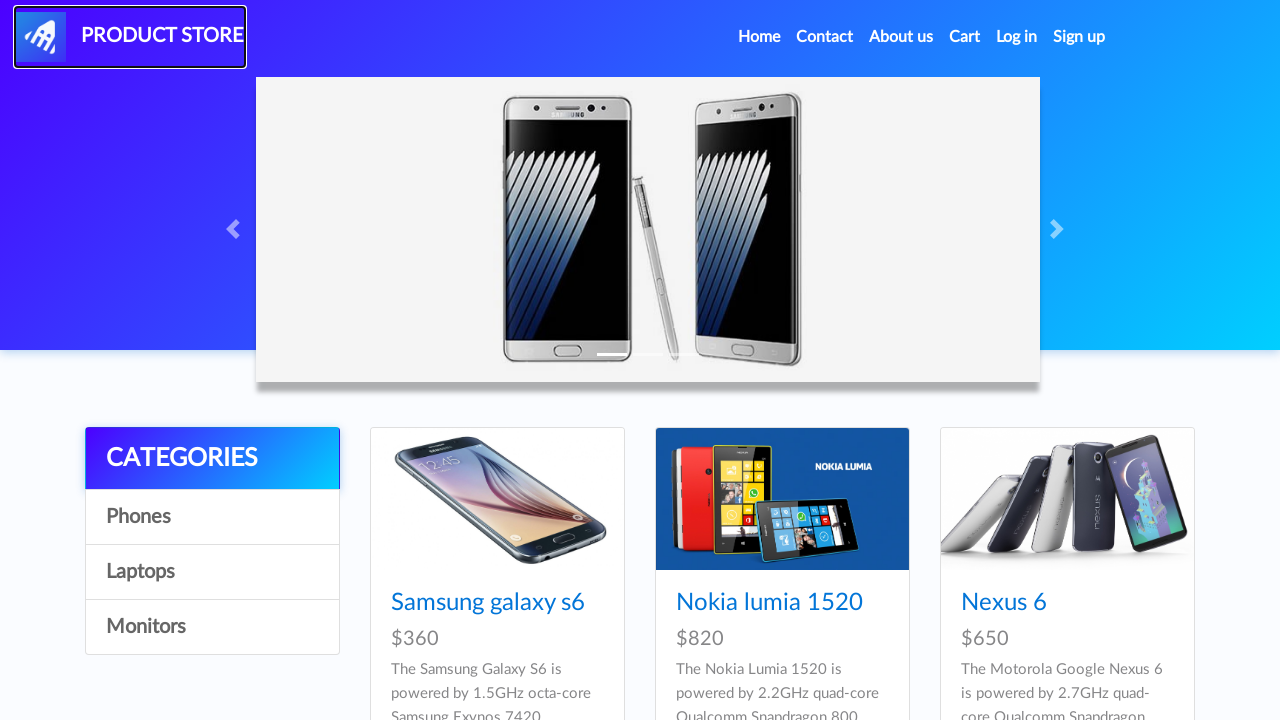

Focused on link 2 to verify keyboard accessibility on a >> nth=1
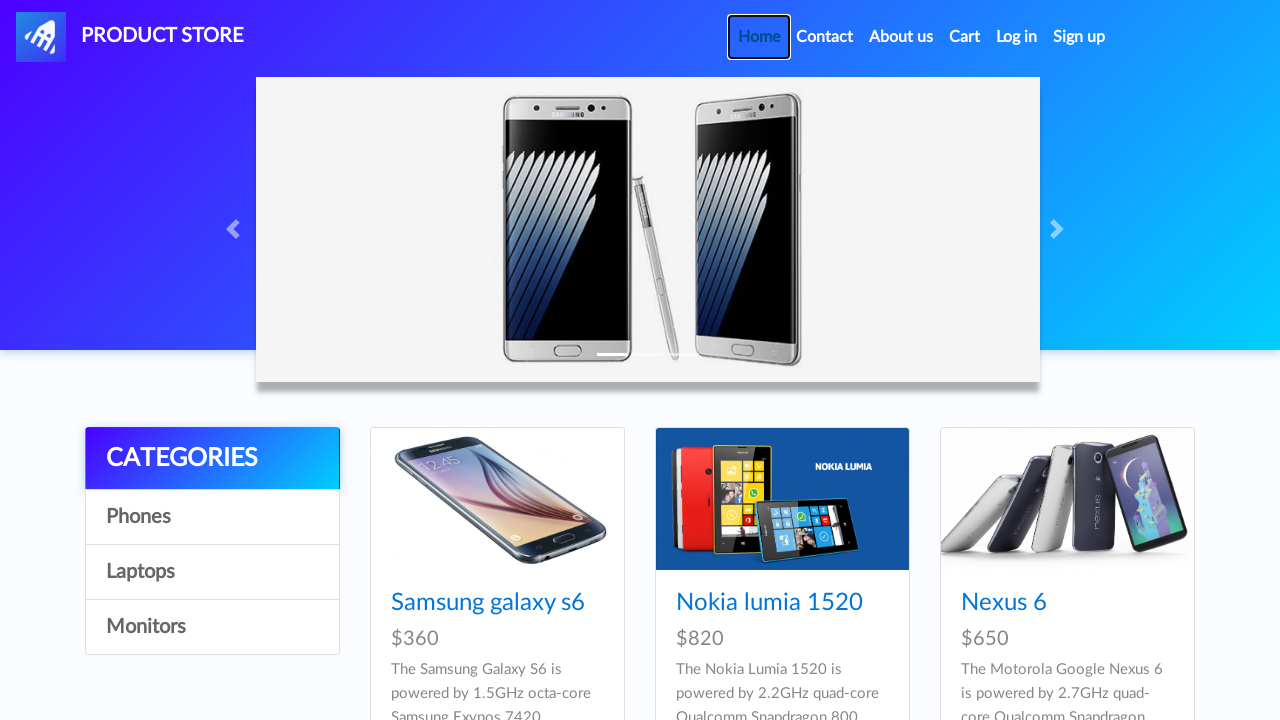

Focused on link 3 to verify keyboard accessibility on a >> nth=2
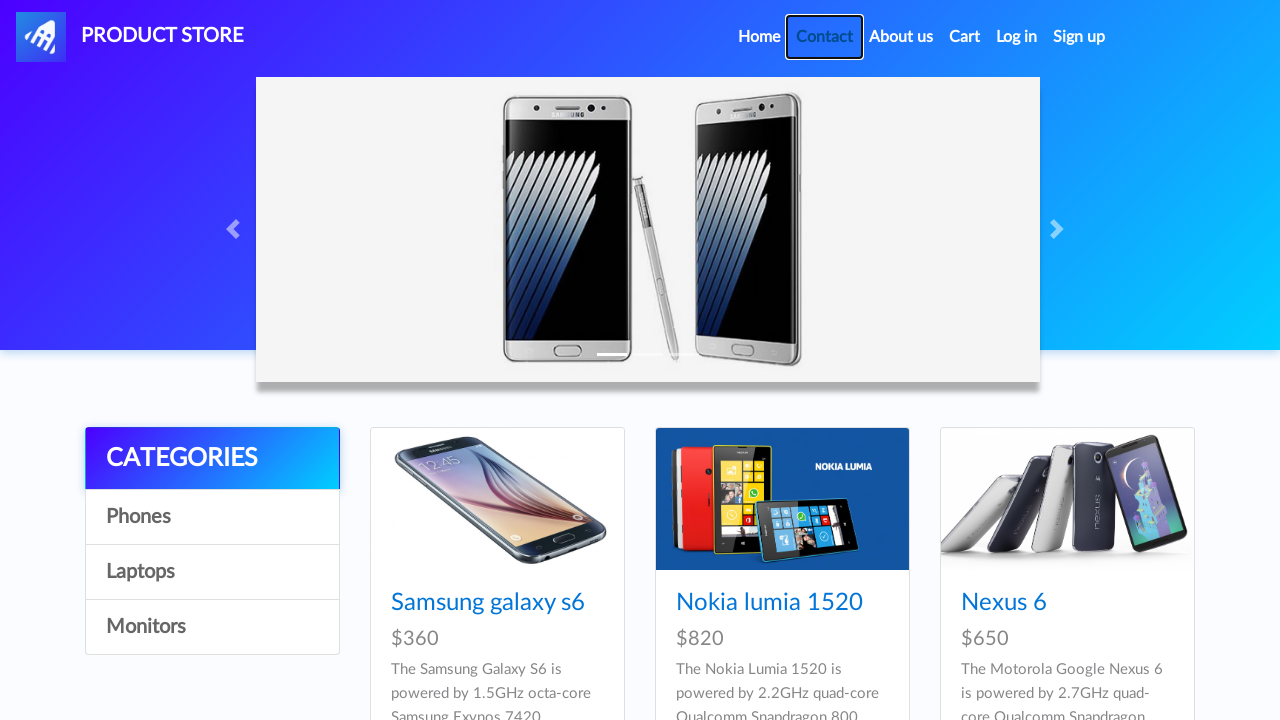

Focused on link 4 to verify keyboard accessibility on a >> nth=3
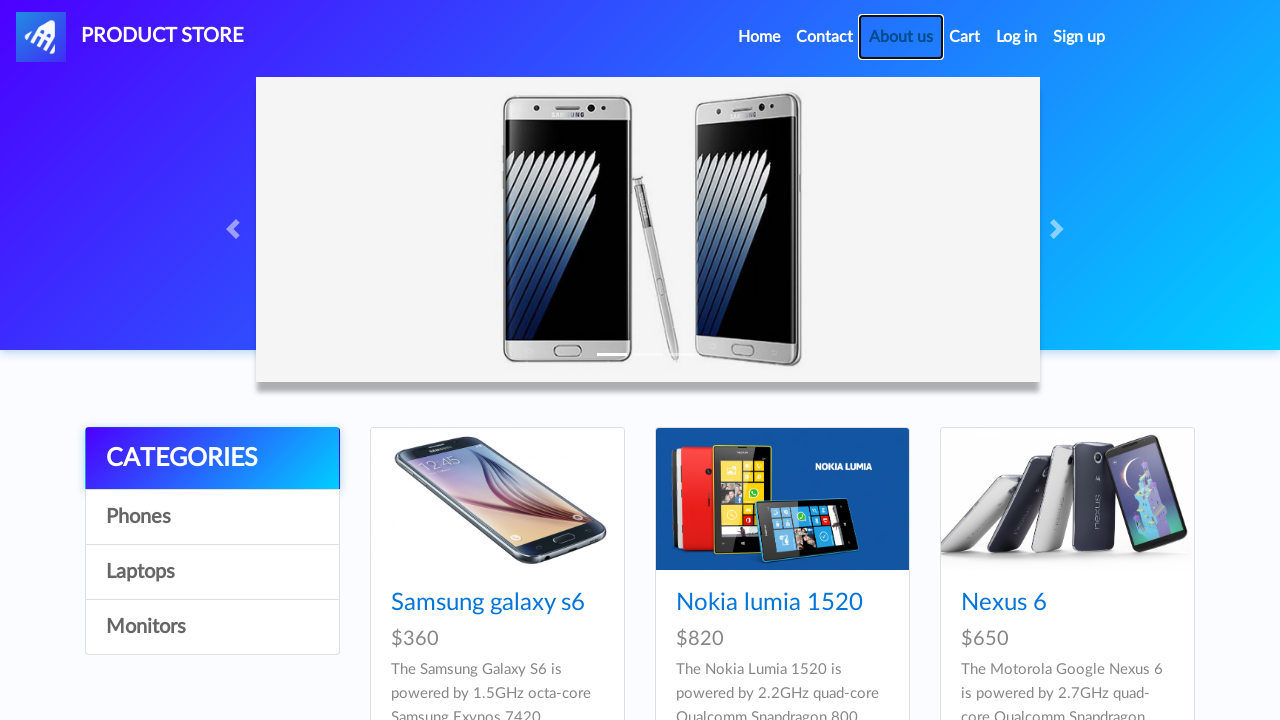

Focused on link 5 to verify keyboard accessibility on a >> nth=4
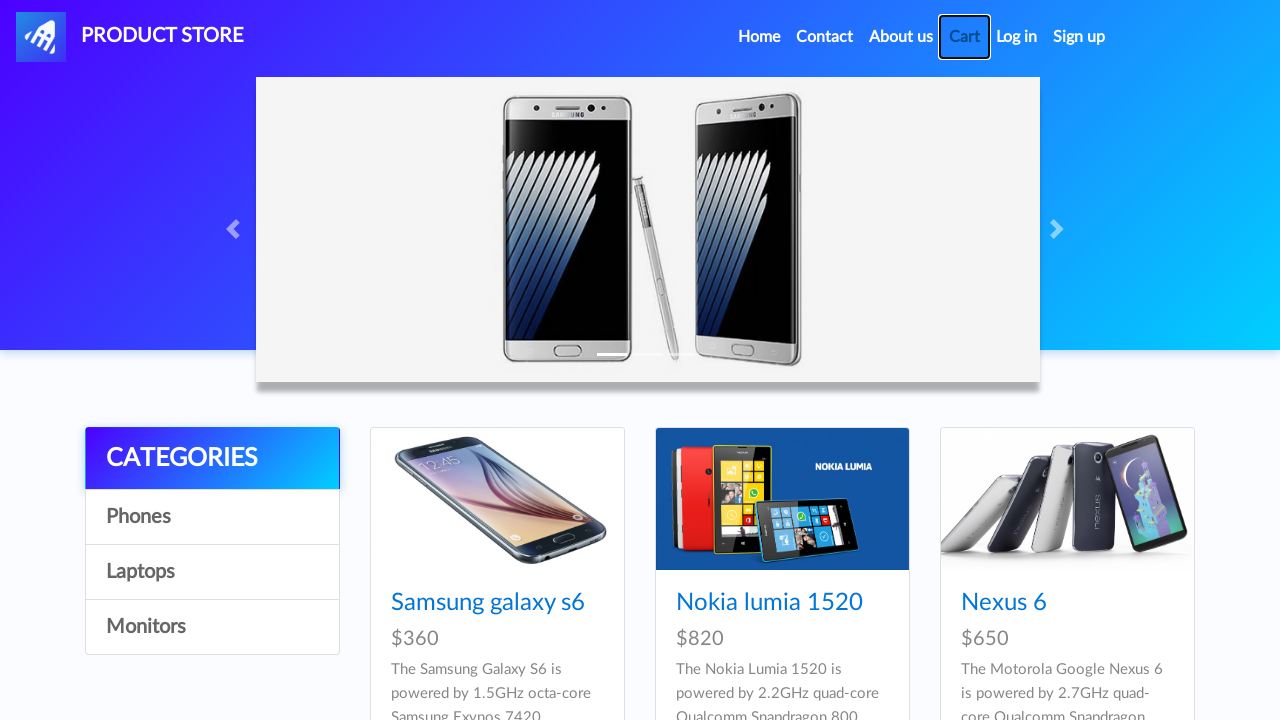

Focused on link 6 to verify keyboard accessibility on a >> nth=5
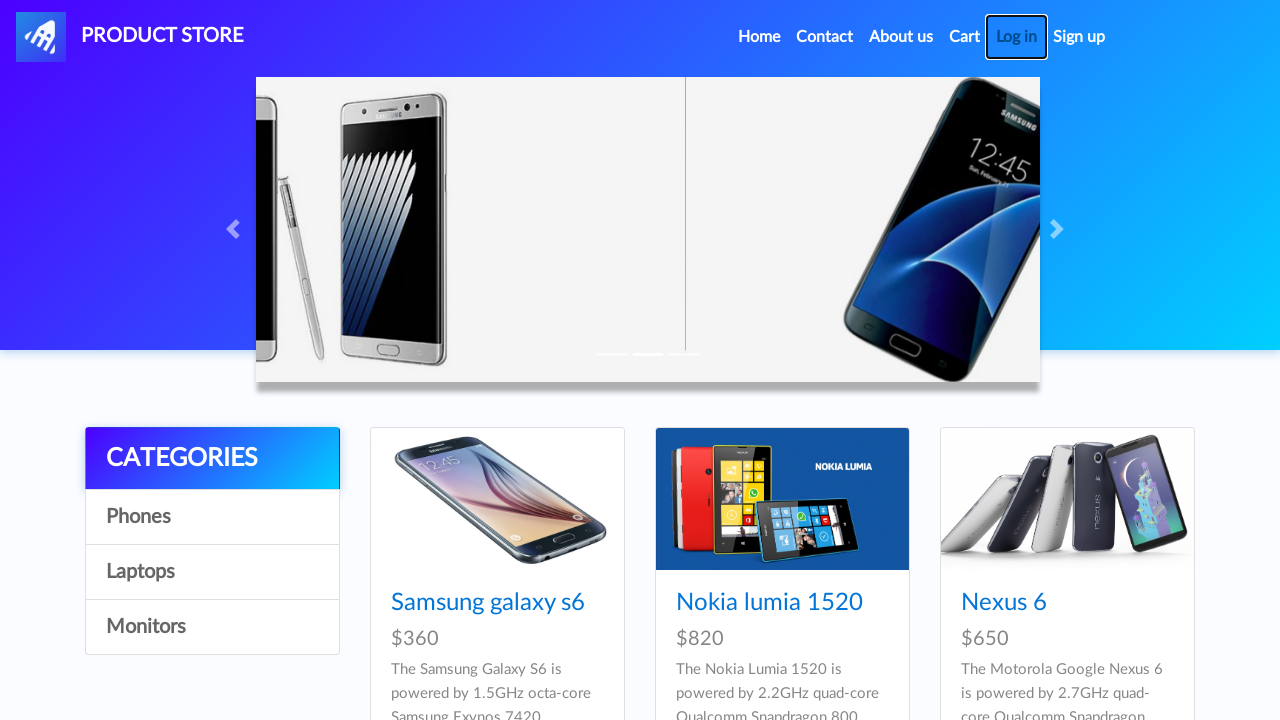

Focused on link 7 to verify keyboard accessibility on a >> nth=6
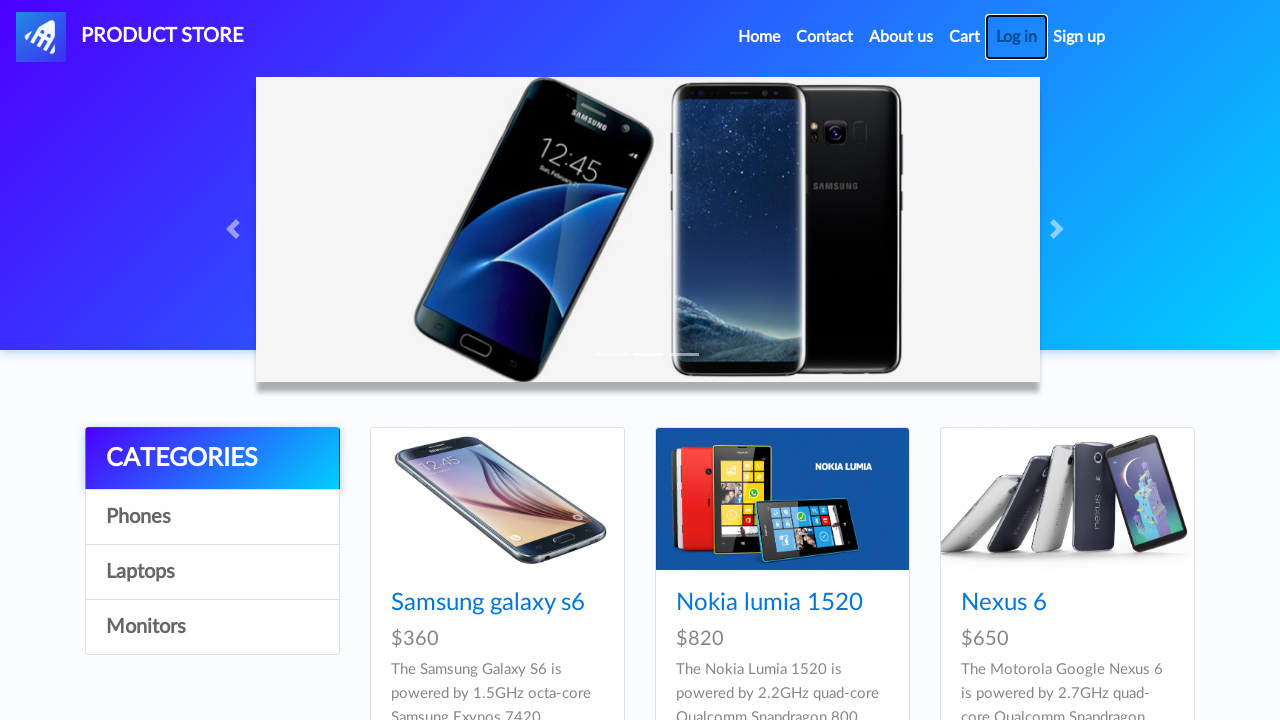

Focused on link 8 to verify keyboard accessibility on a >> nth=7
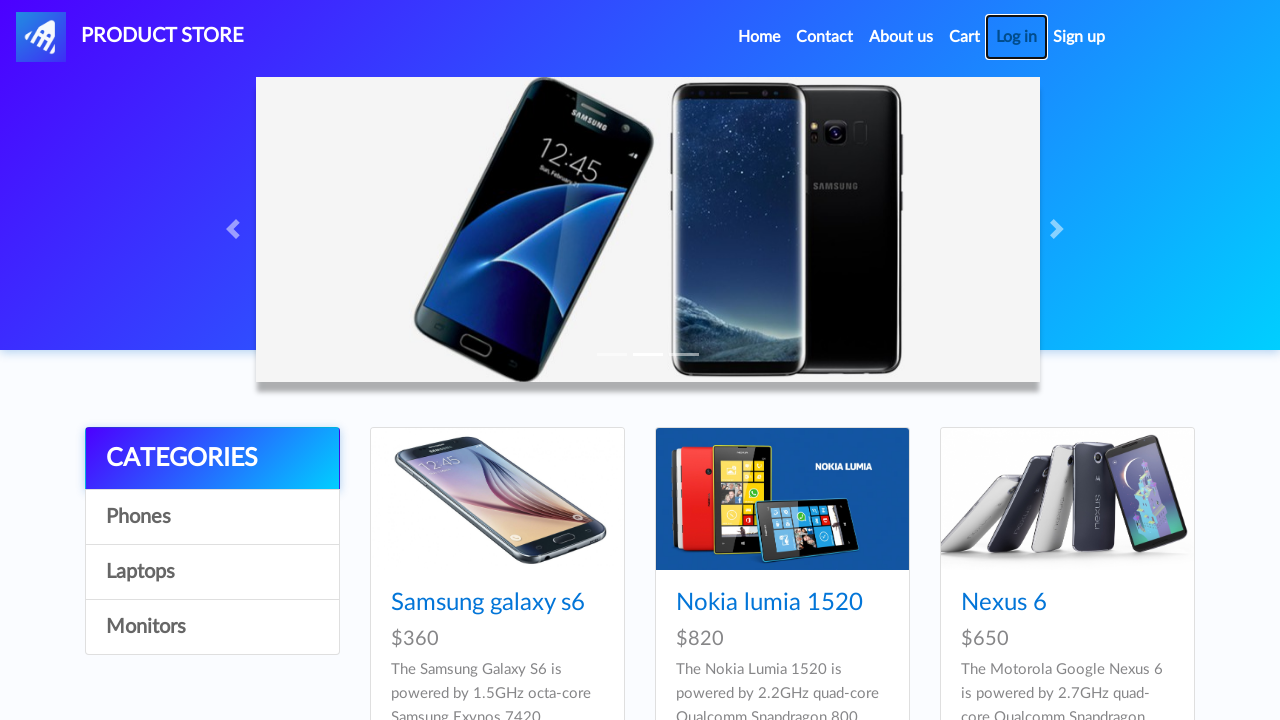

Focused on link 9 to verify keyboard accessibility on a >> nth=8
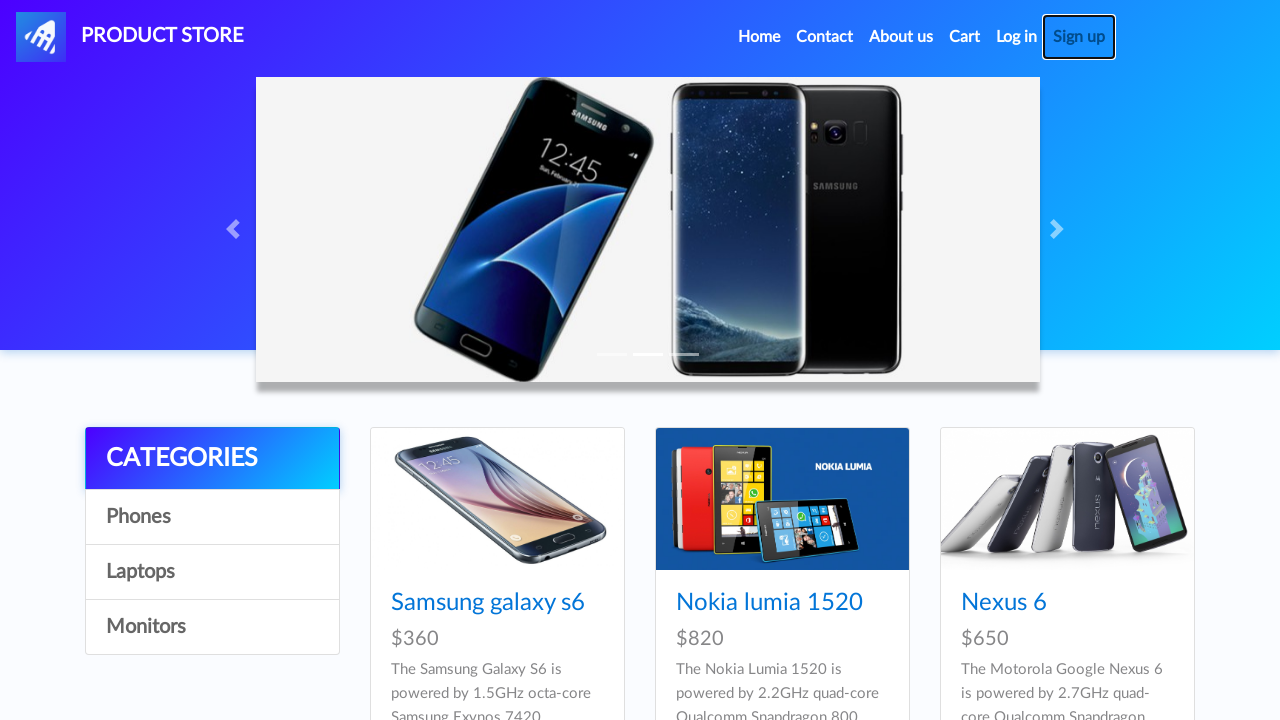

Focused on link 10 to verify keyboard accessibility on a >> nth=9
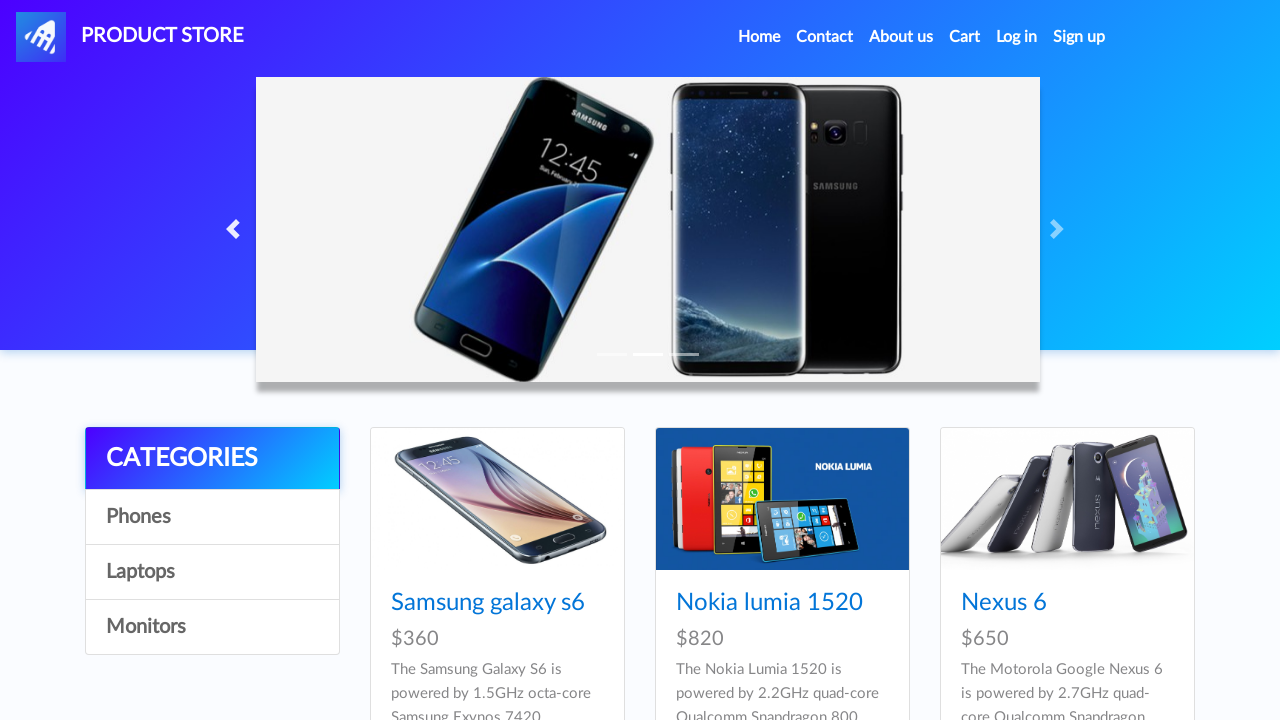

Focused on link 11 to verify keyboard accessibility on a >> nth=10
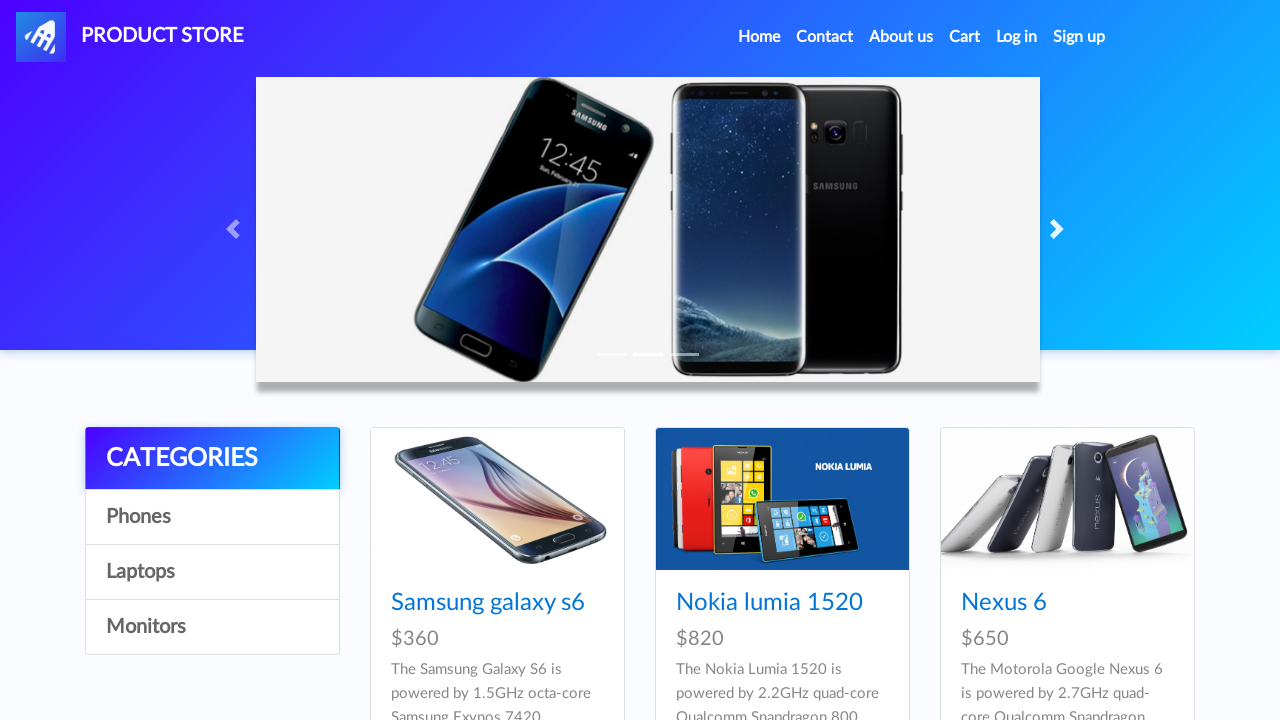

Focused on link 12 to verify keyboard accessibility on a >> nth=11
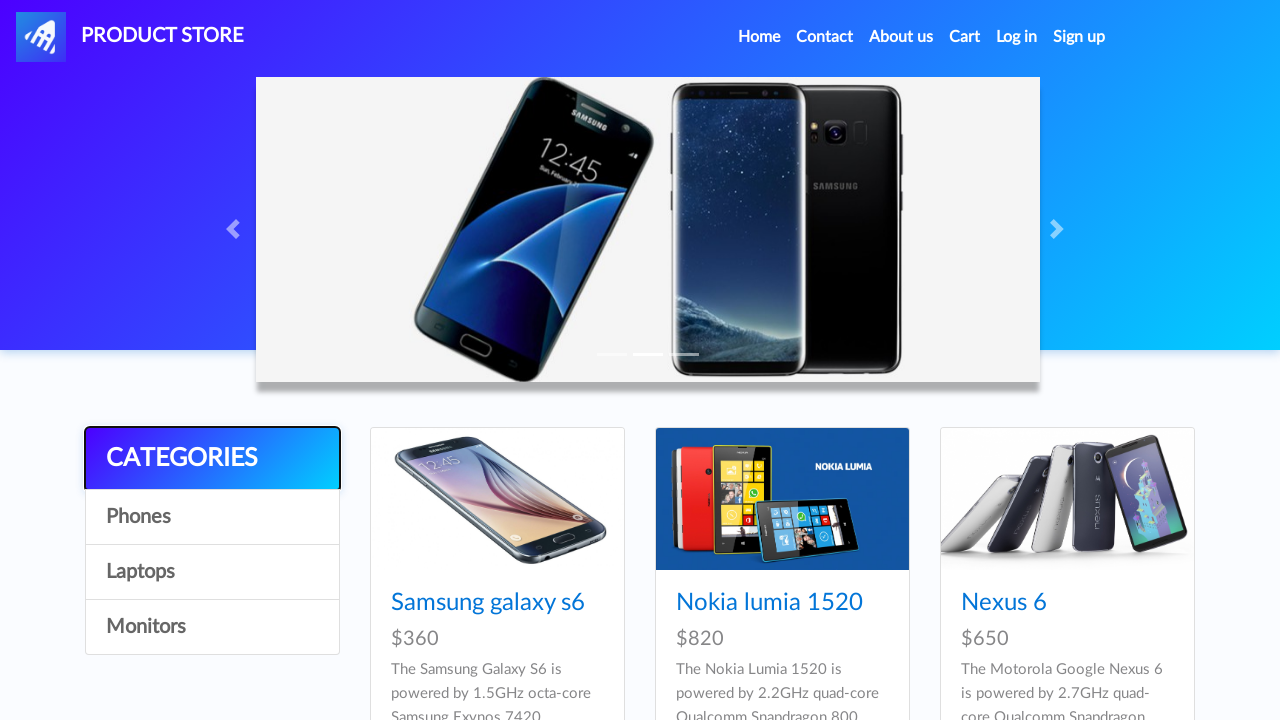

Focused on link 13 to verify keyboard accessibility on a >> nth=12
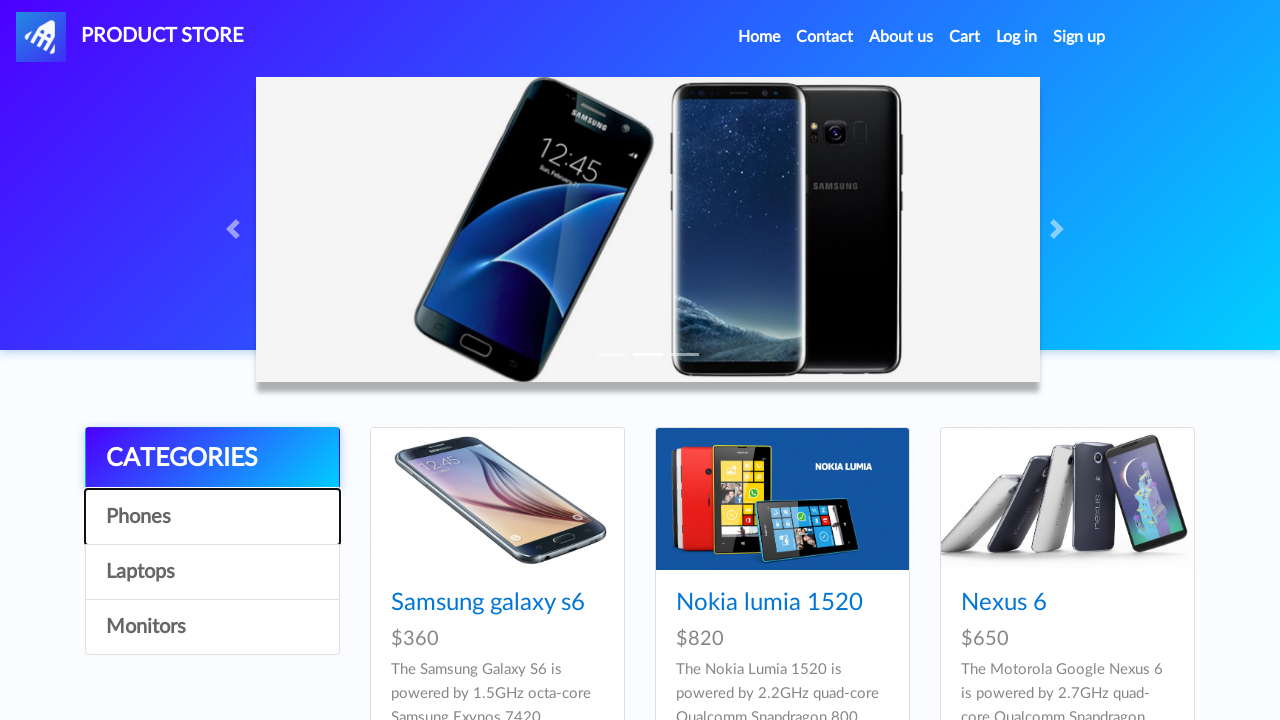

Focused on link 14 to verify keyboard accessibility on a >> nth=13
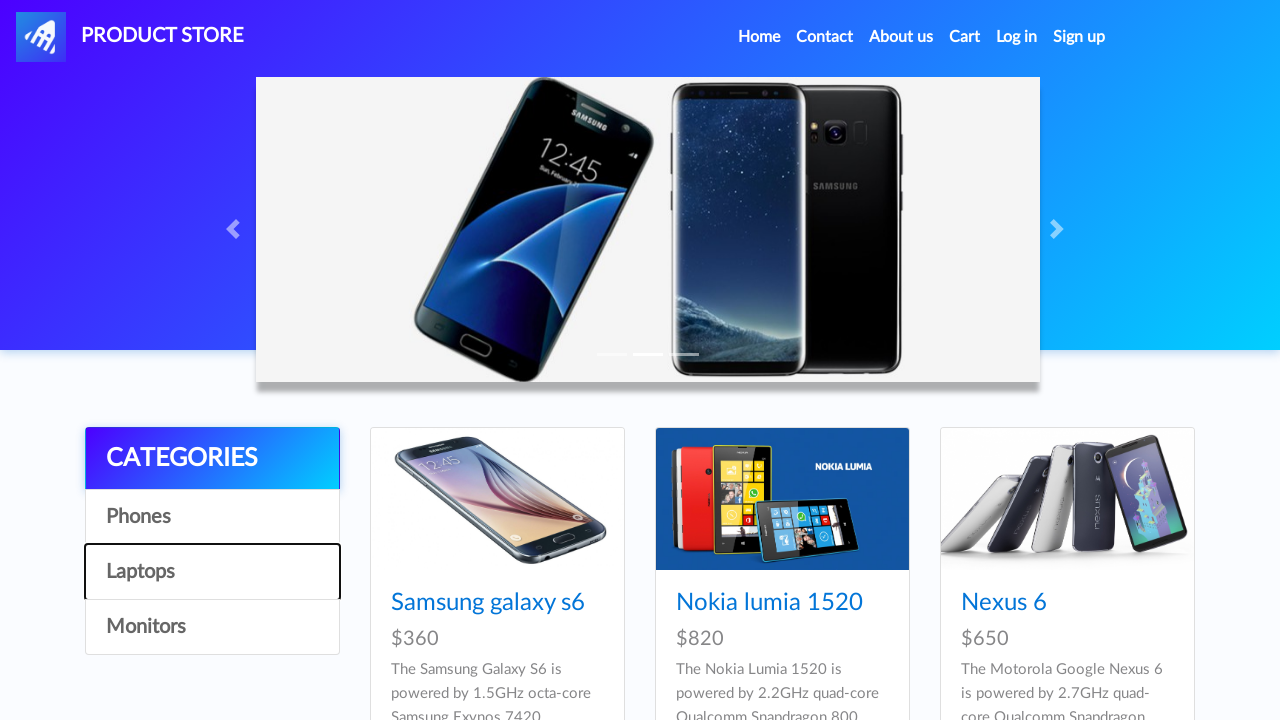

Focused on link 15 to verify keyboard accessibility on a >> nth=14
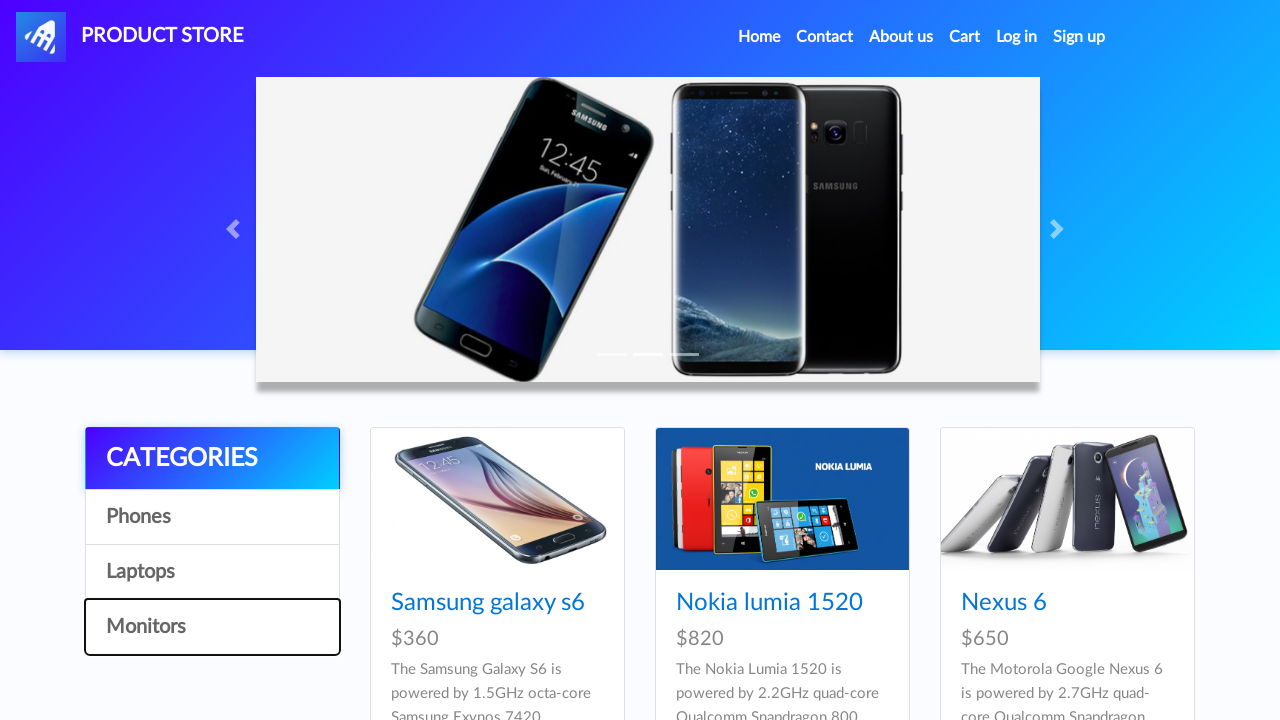

Focused on link 16 to verify keyboard accessibility on a >> nth=15
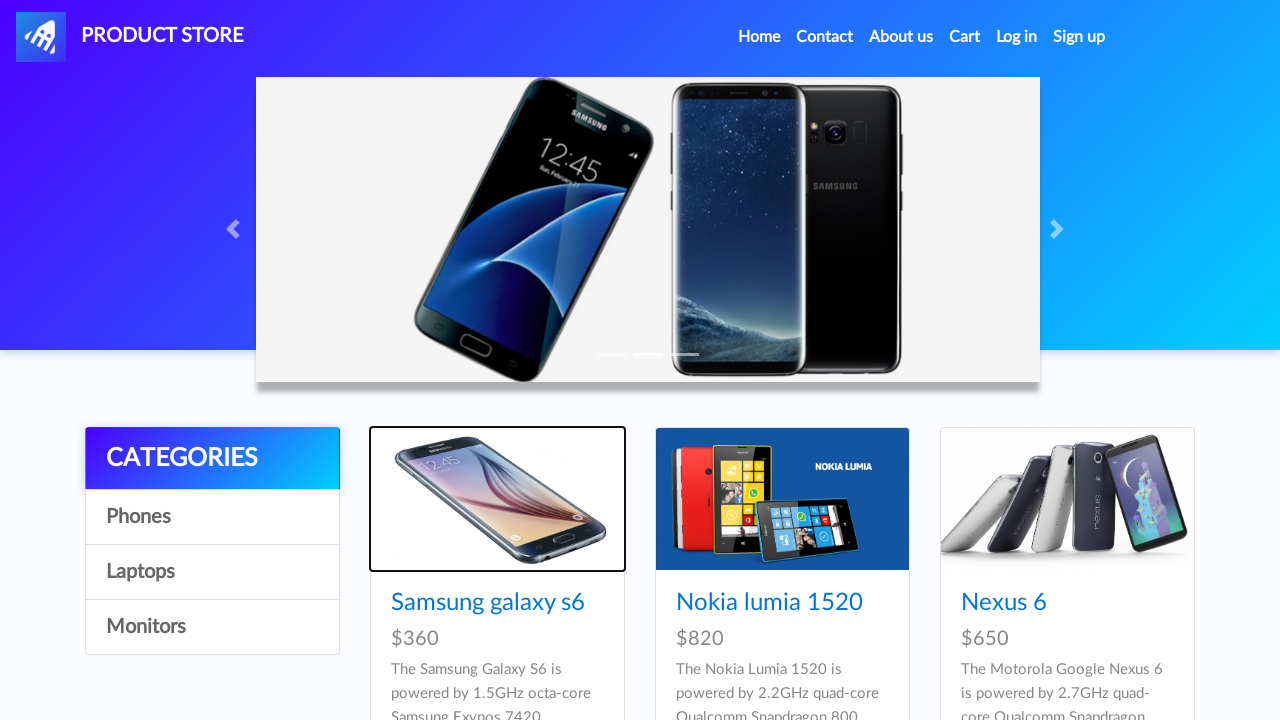

Focused on link 17 to verify keyboard accessibility on a >> nth=16
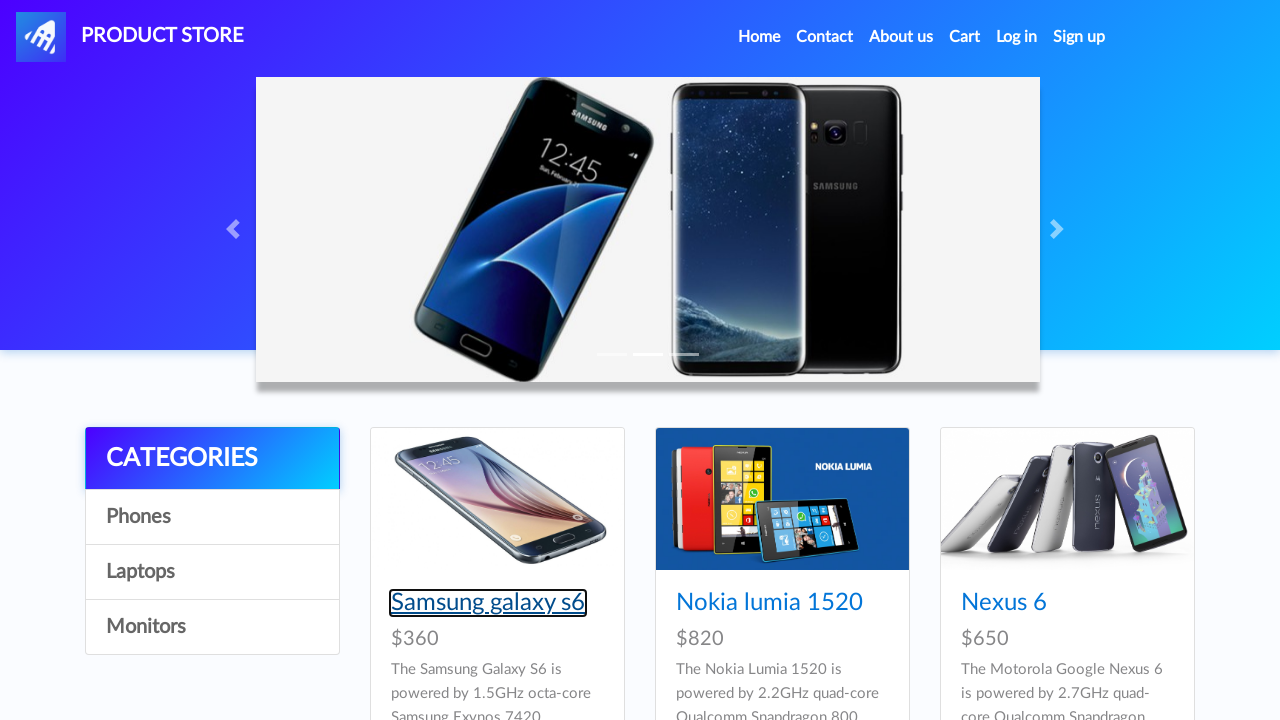

Focused on link 18 to verify keyboard accessibility on a >> nth=17
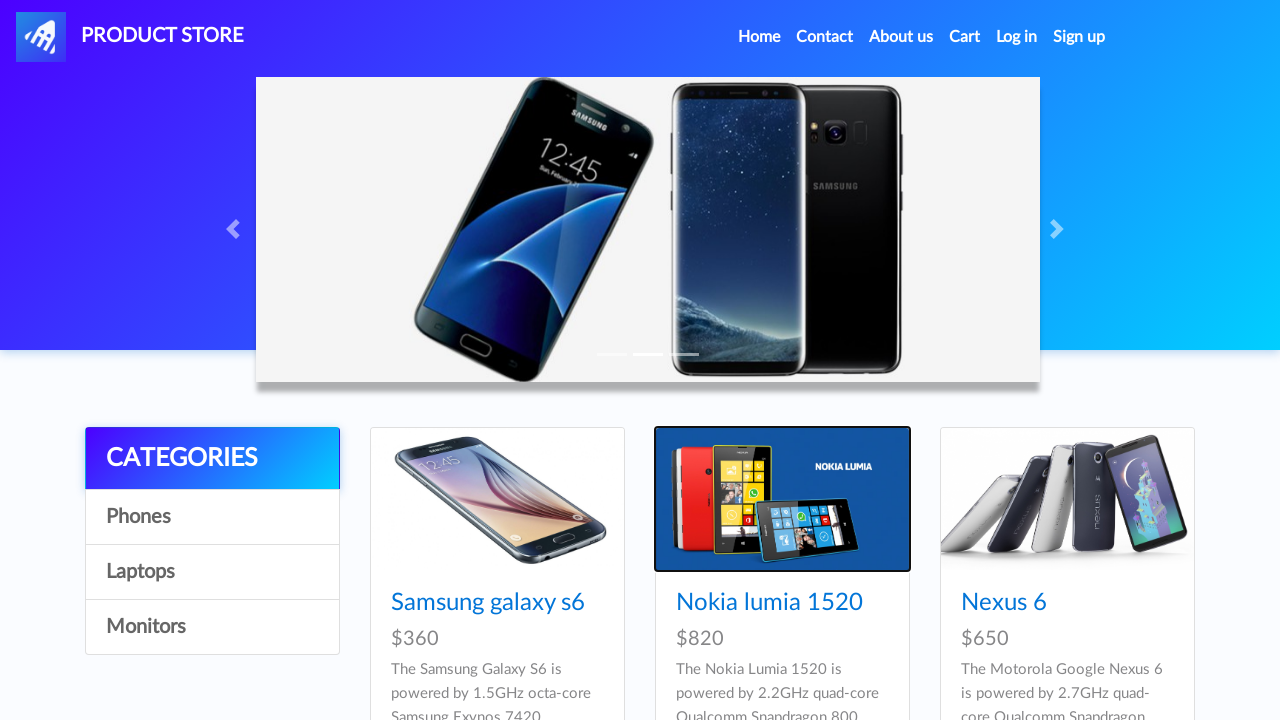

Focused on link 19 to verify keyboard accessibility on a >> nth=18
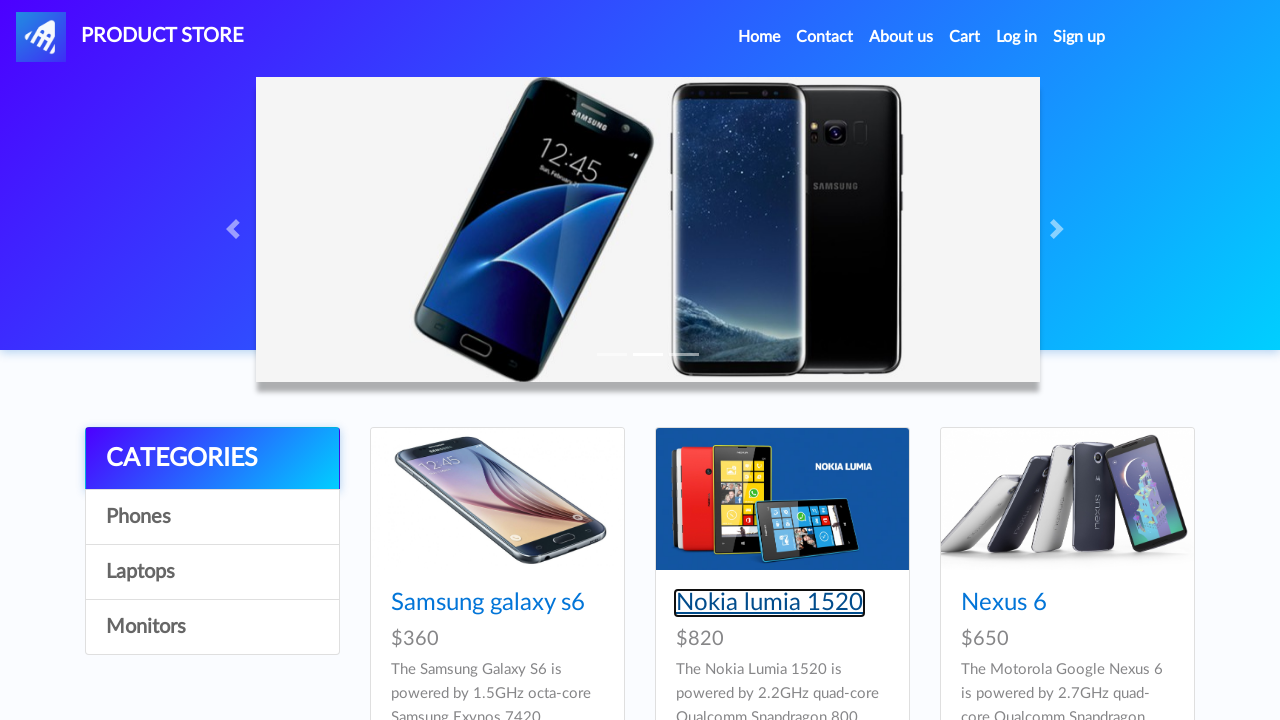

Focused on link 20 to verify keyboard accessibility on a >> nth=19
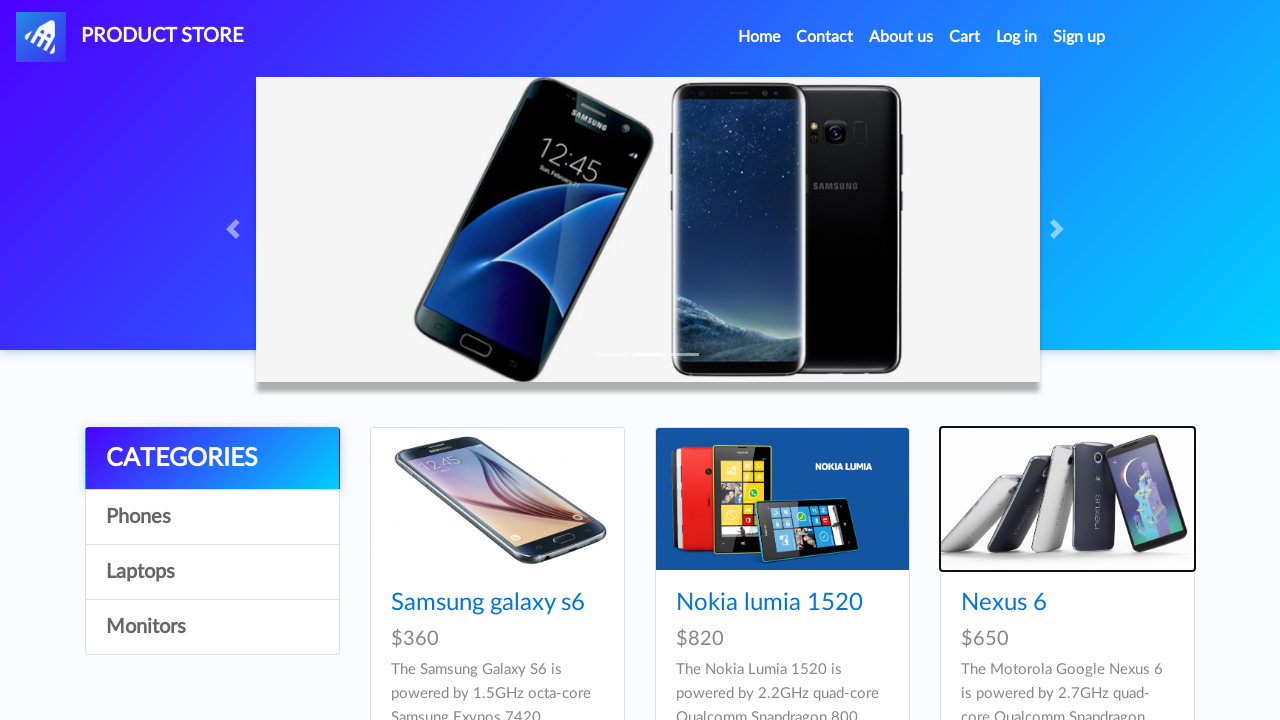

Focused on link 21 to verify keyboard accessibility on a >> nth=20
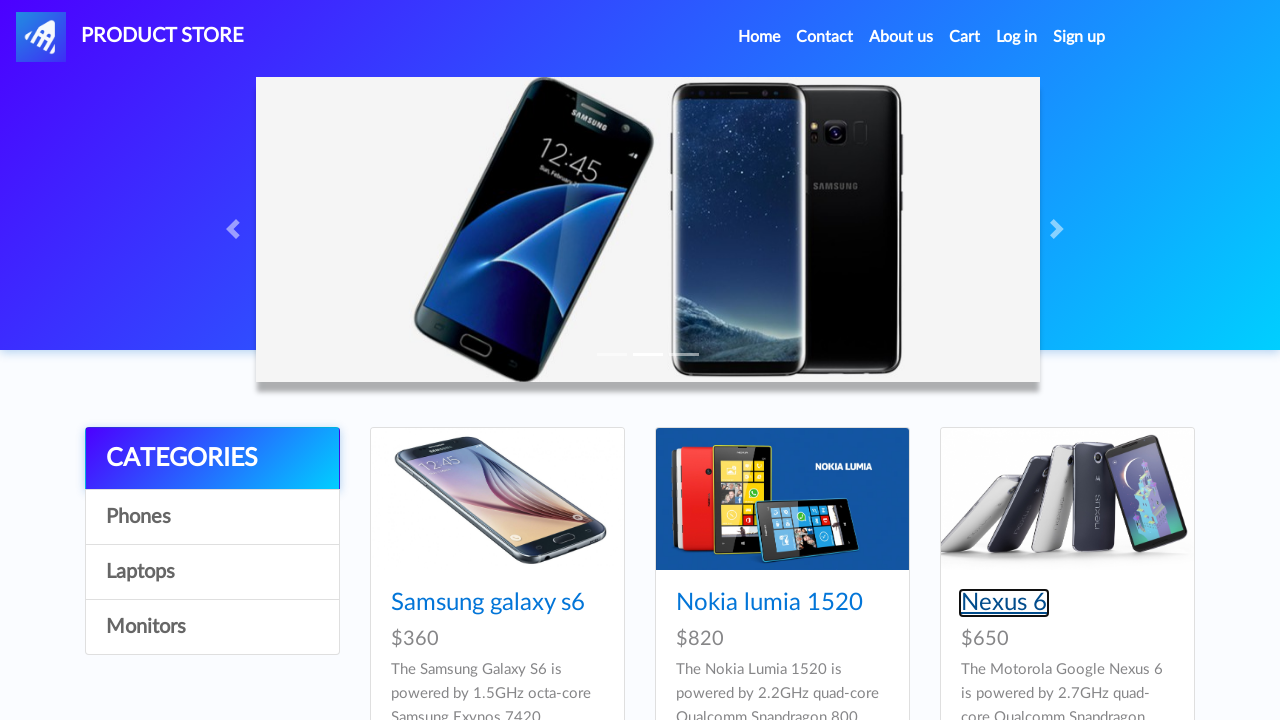

Focused on link 22 to verify keyboard accessibility on a >> nth=21
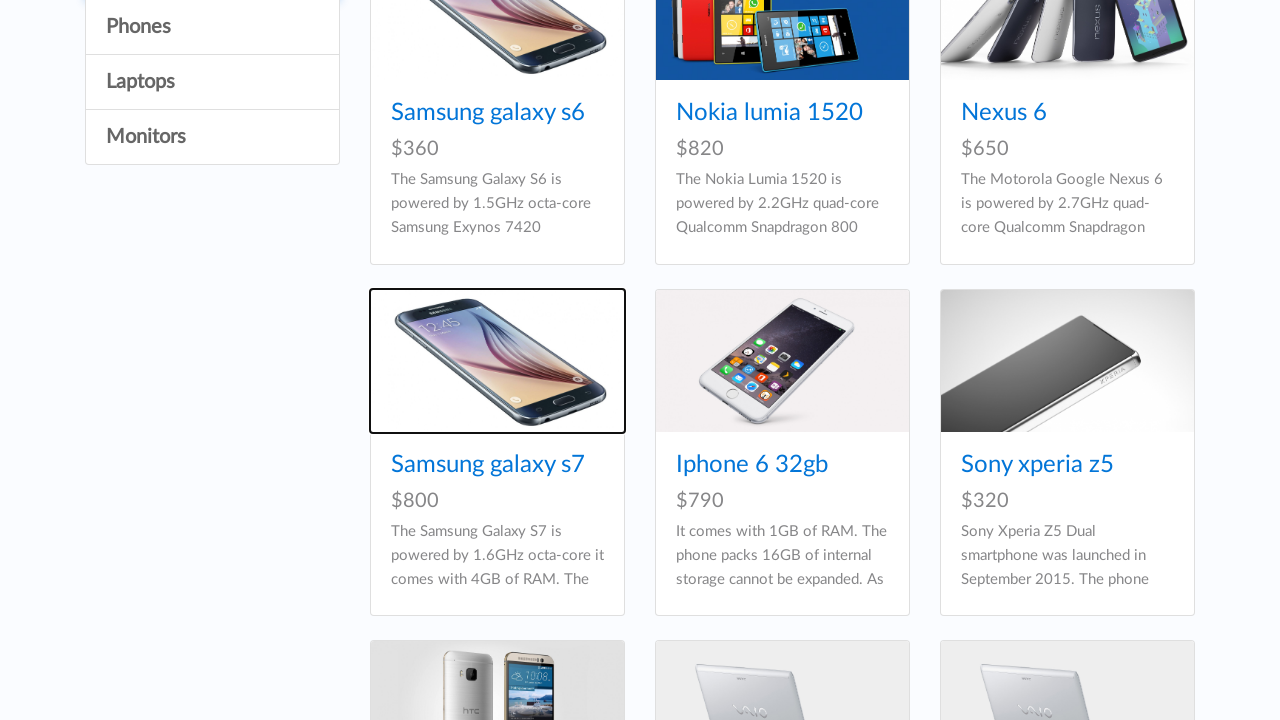

Focused on link 23 to verify keyboard accessibility on a >> nth=22
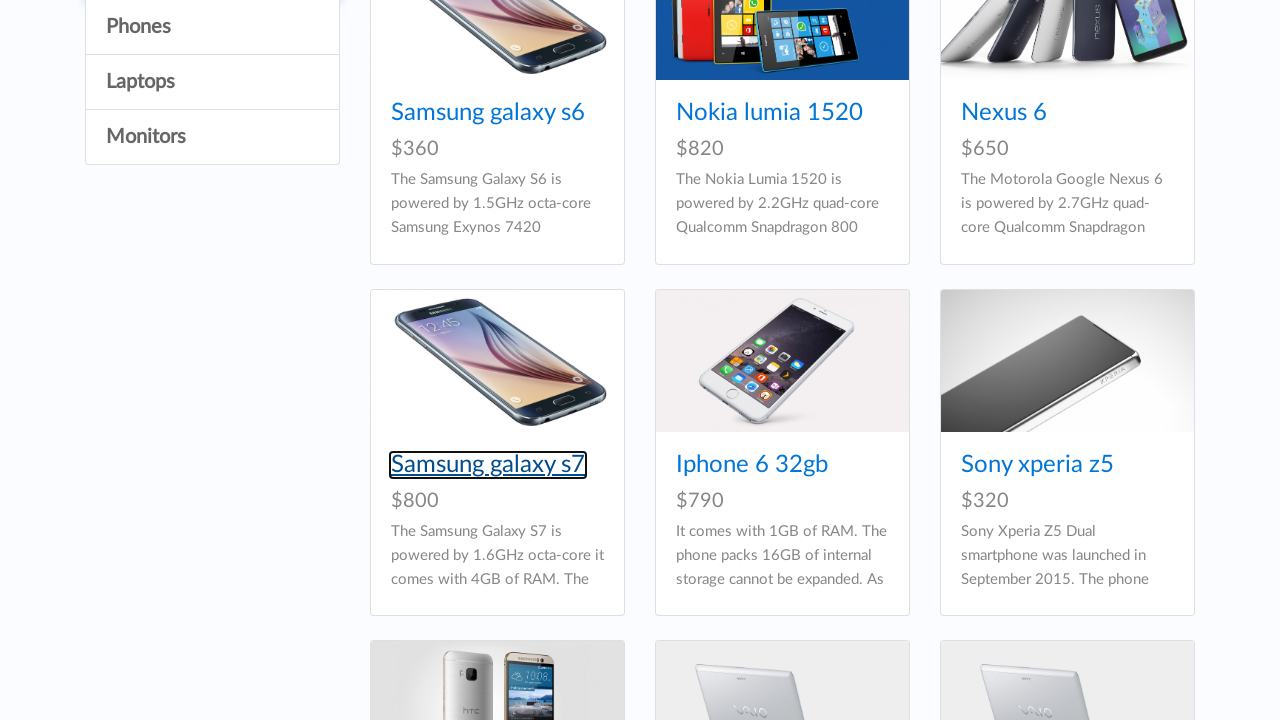

Focused on link 24 to verify keyboard accessibility on a >> nth=23
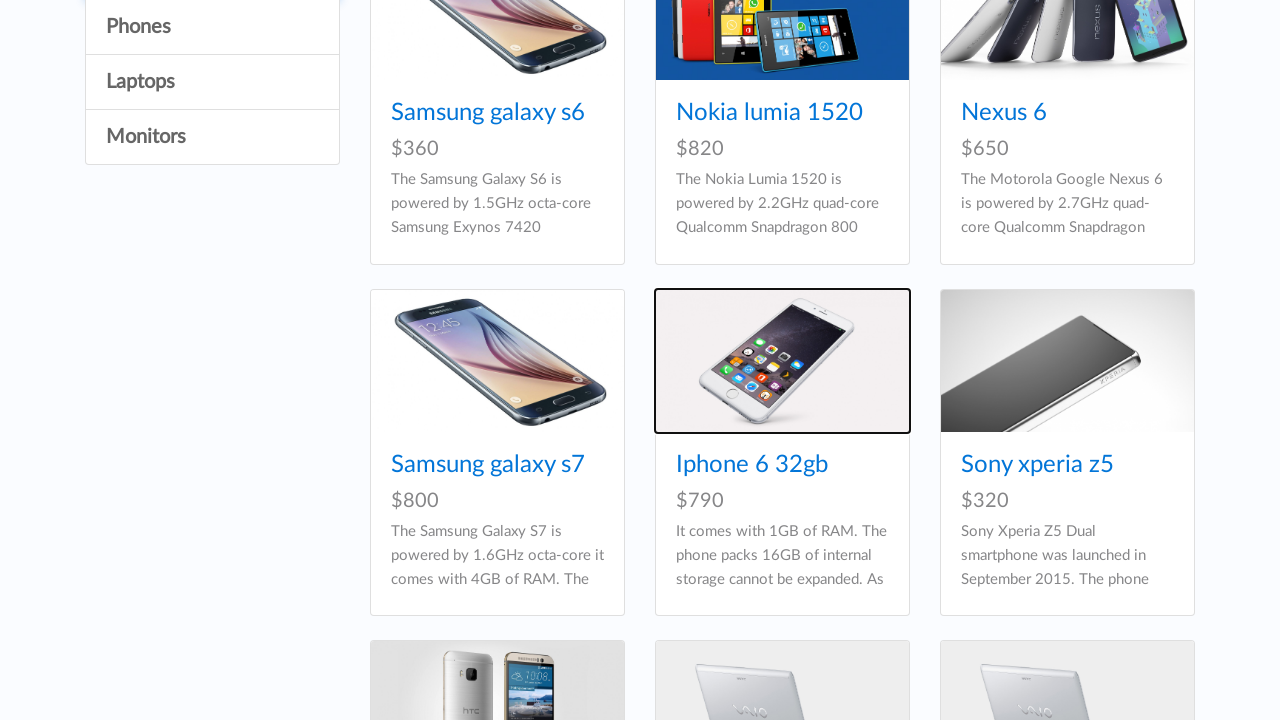

Focused on link 25 to verify keyboard accessibility on a >> nth=24
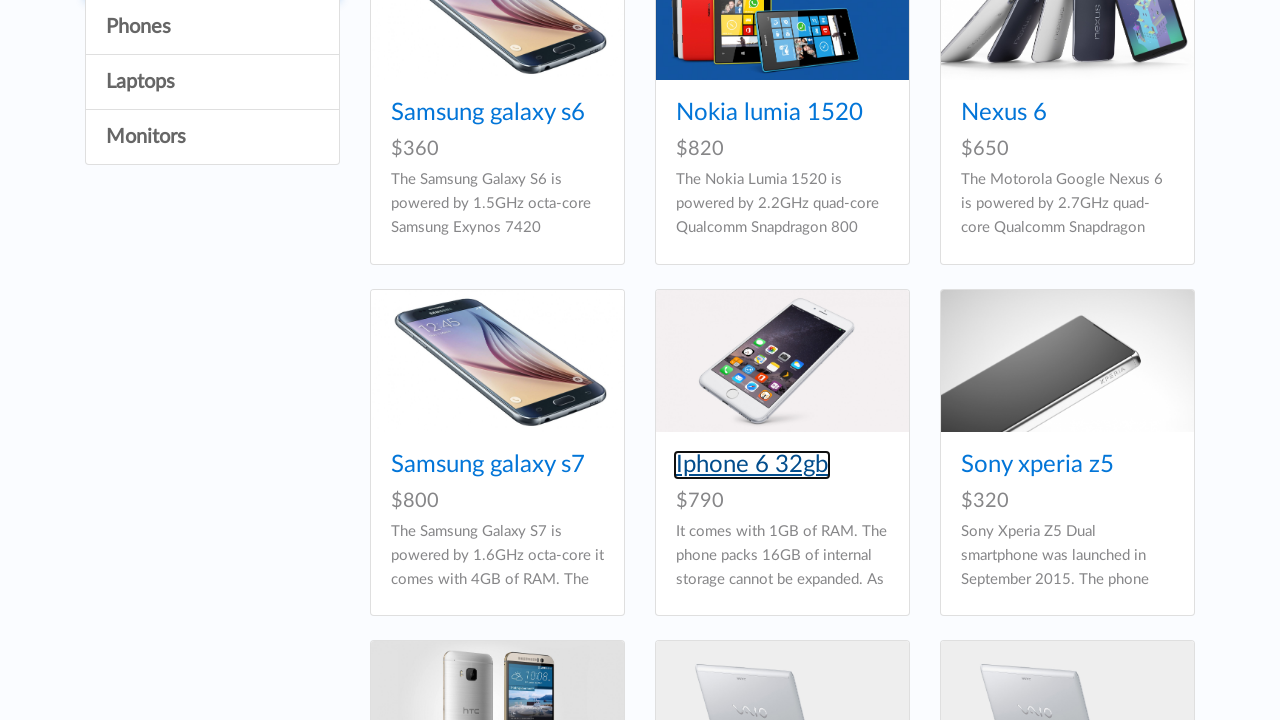

Focused on link 26 to verify keyboard accessibility on a >> nth=25
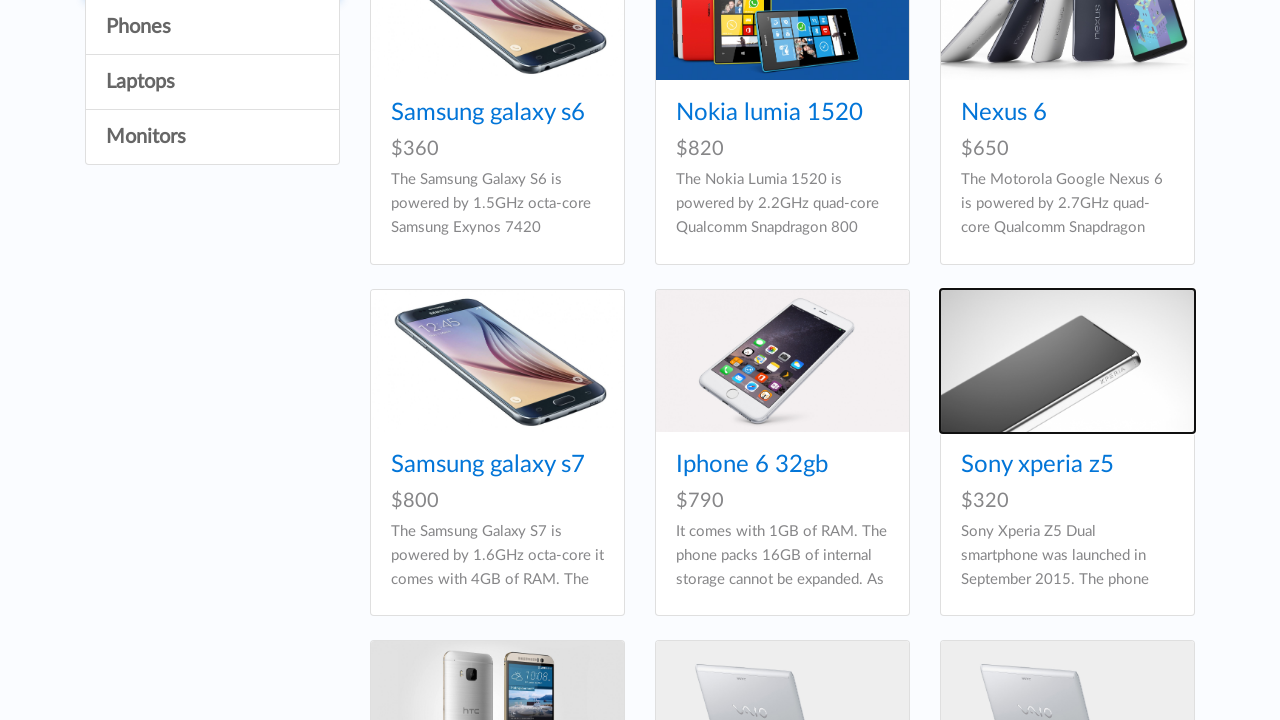

Focused on link 27 to verify keyboard accessibility on a >> nth=26
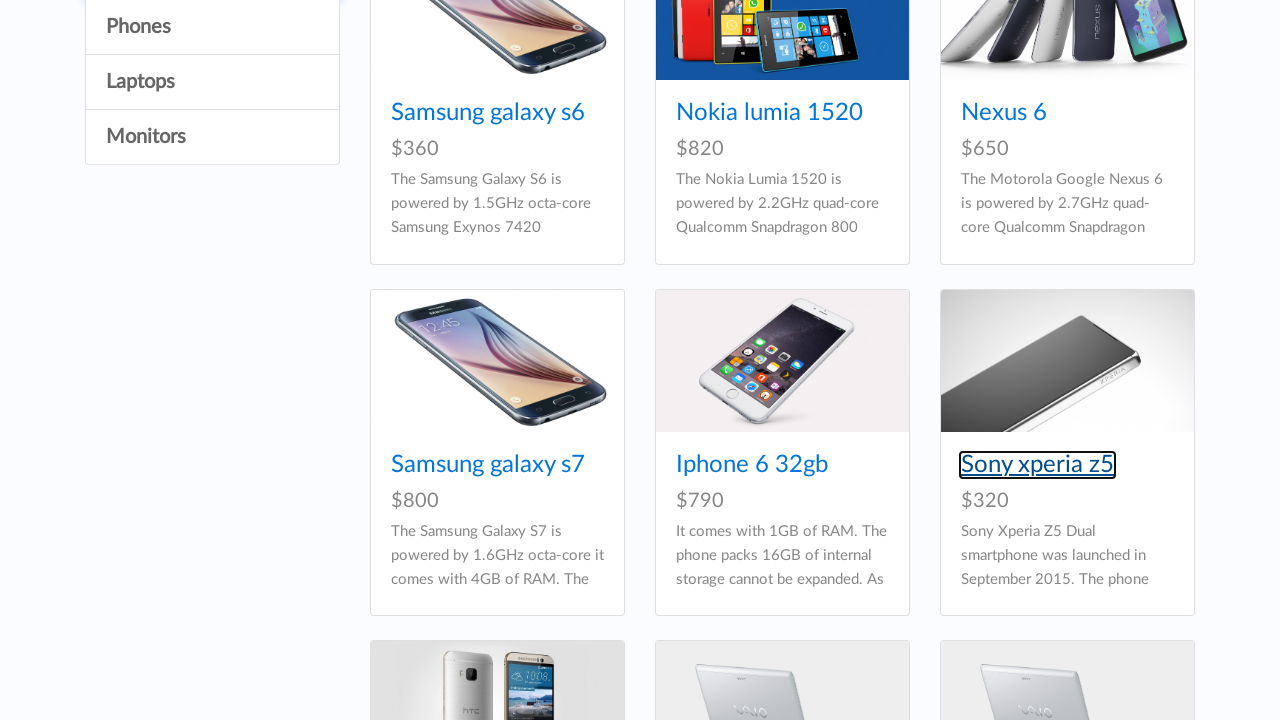

Focused on link 28 to verify keyboard accessibility on a >> nth=27
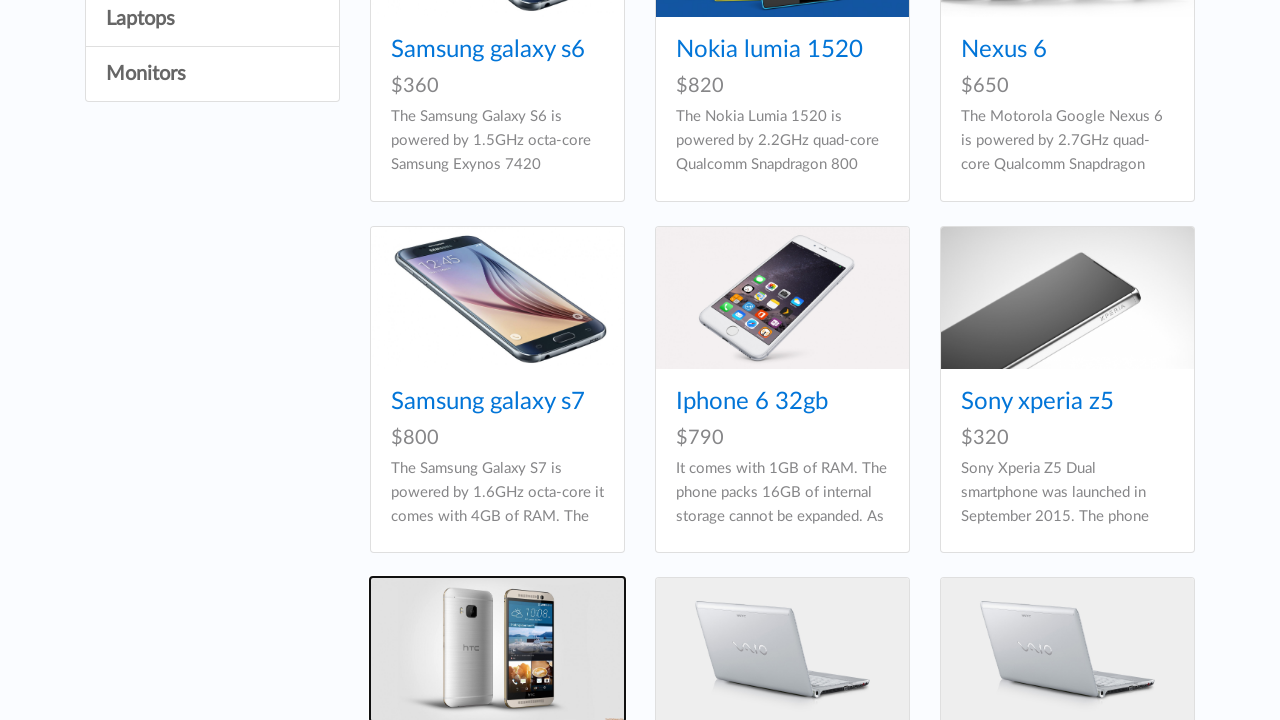

Focused on link 29 to verify keyboard accessibility on a >> nth=28
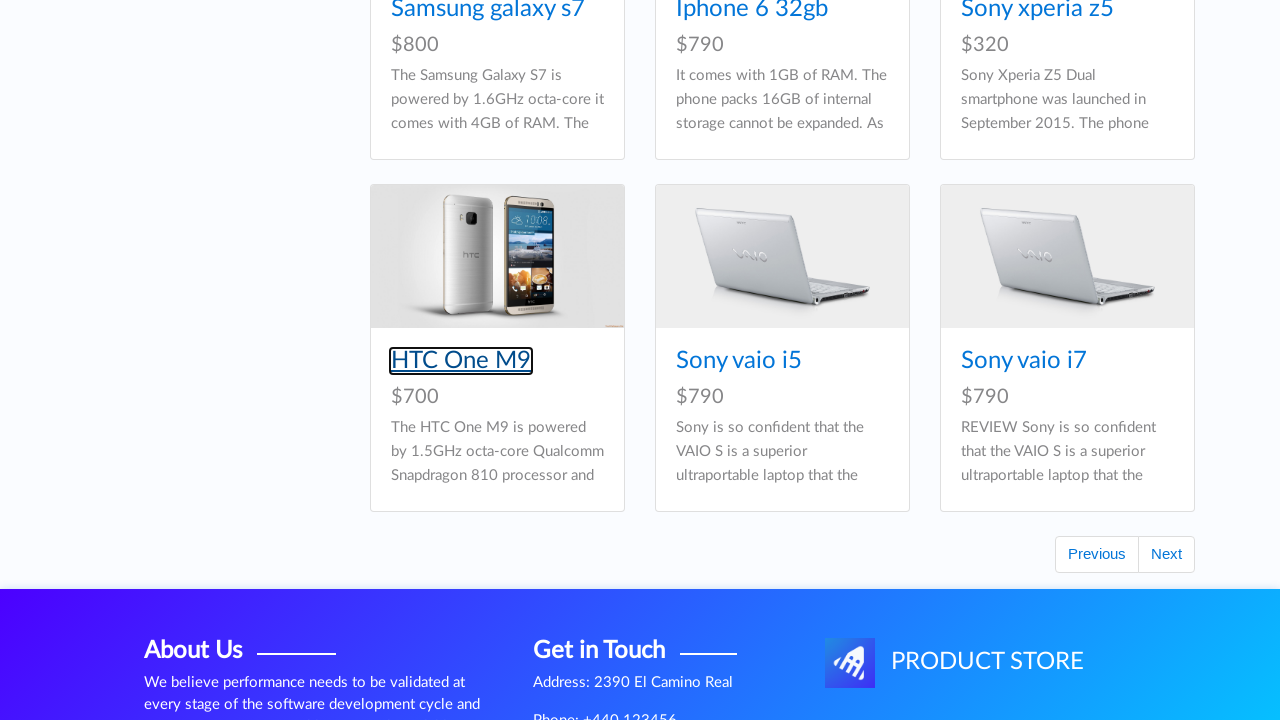

Focused on link 30 to verify keyboard accessibility on a >> nth=29
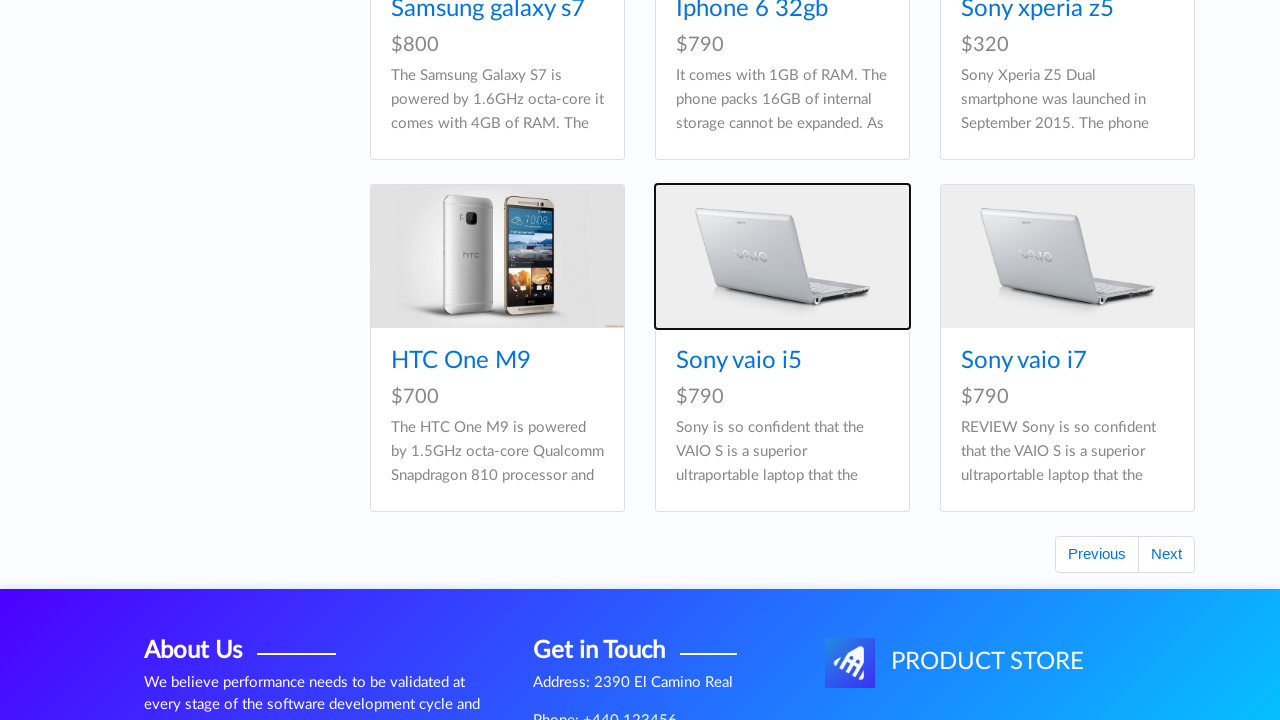

Focused on link 31 to verify keyboard accessibility on a >> nth=30
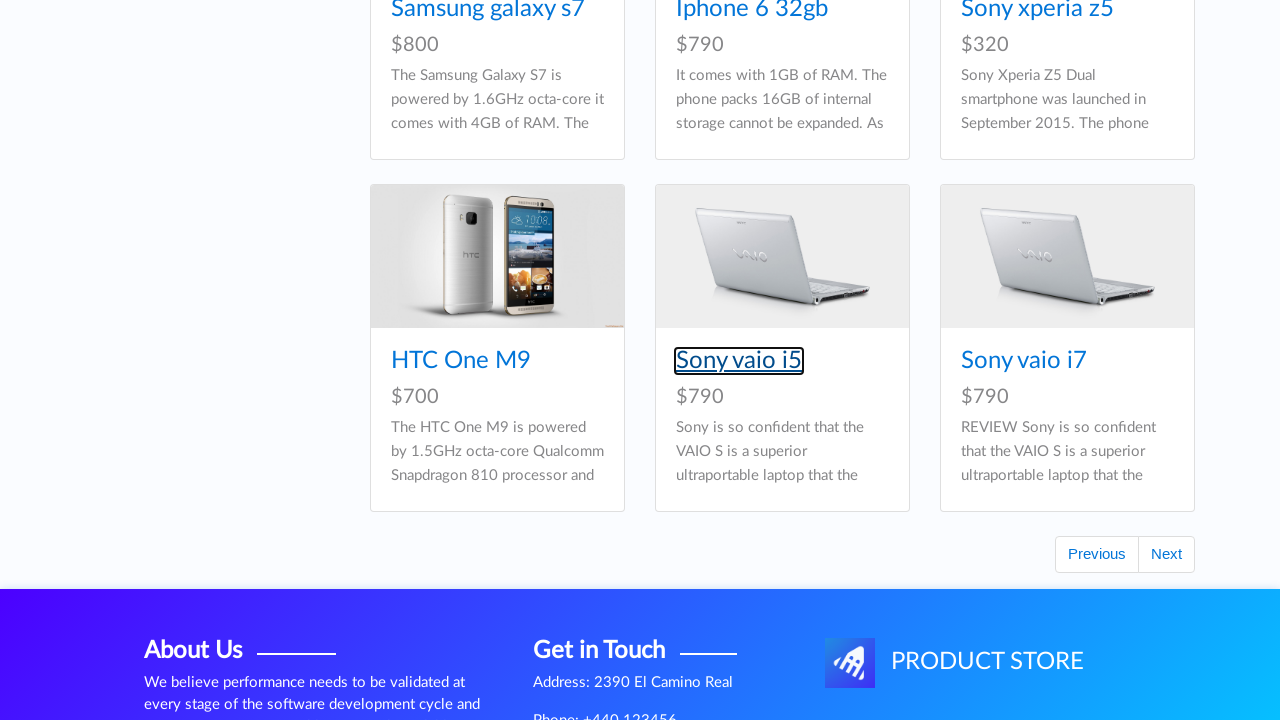

Focused on link 32 to verify keyboard accessibility on a >> nth=31
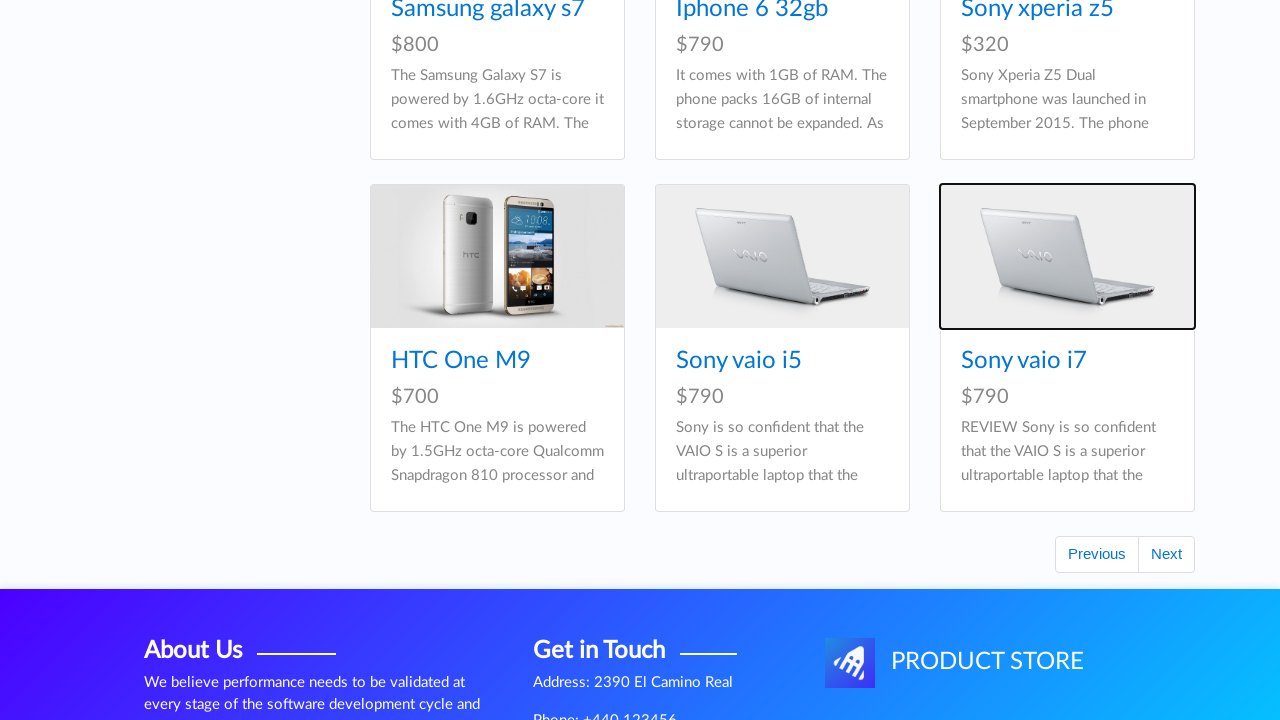

Focused on link 33 to verify keyboard accessibility on a >> nth=32
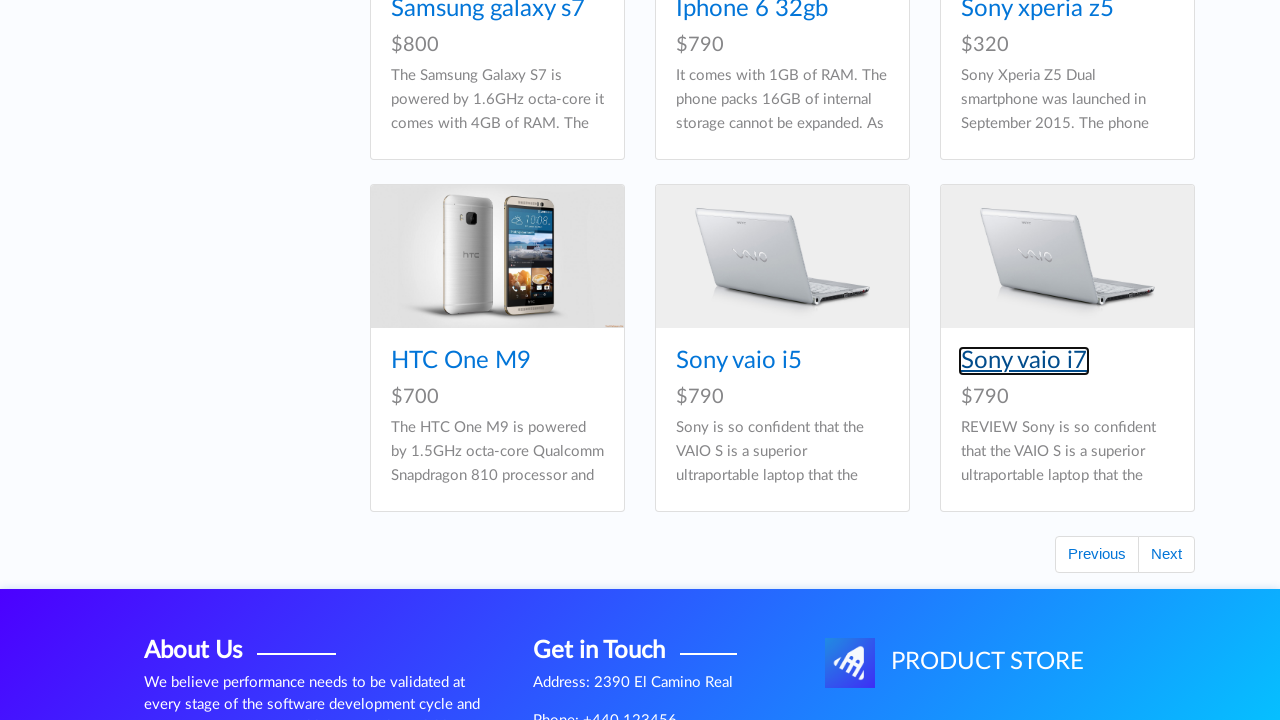

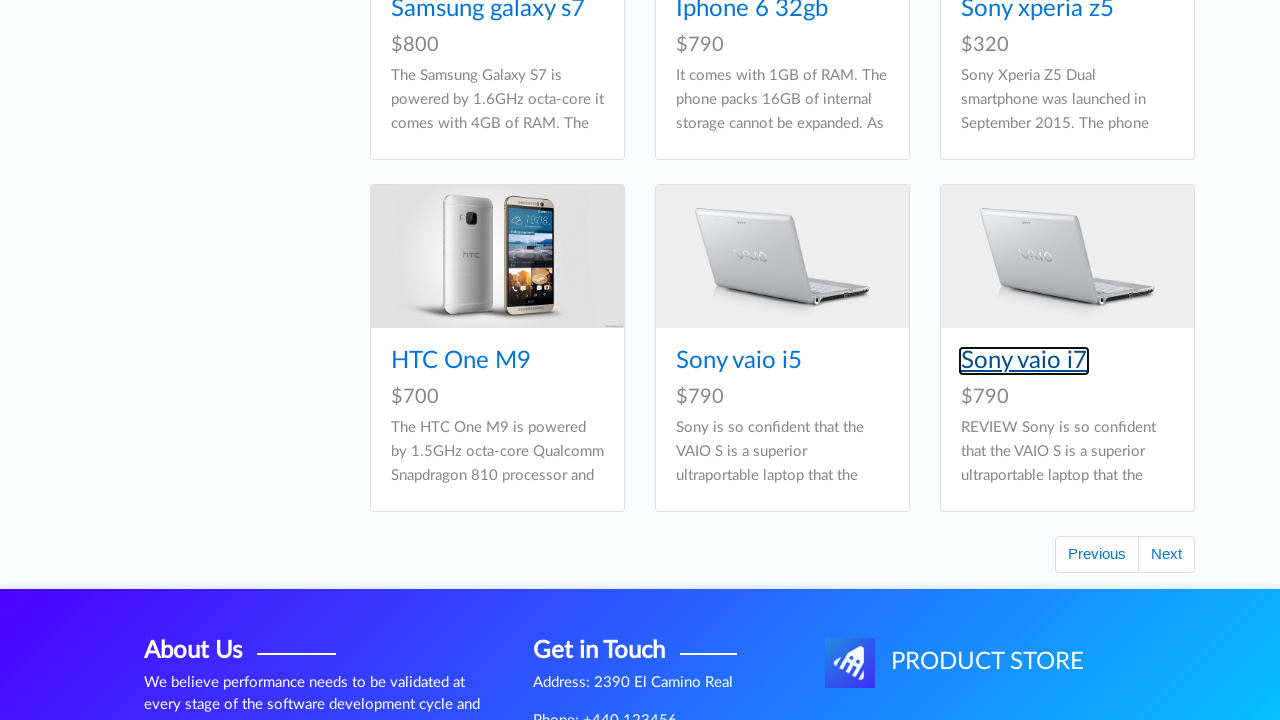